Tests dynamic loading functionality by clicking a start button and waiting for hidden text to appear

Starting URL: http://the-internet.herokuapp.com/dynamic_loading/2

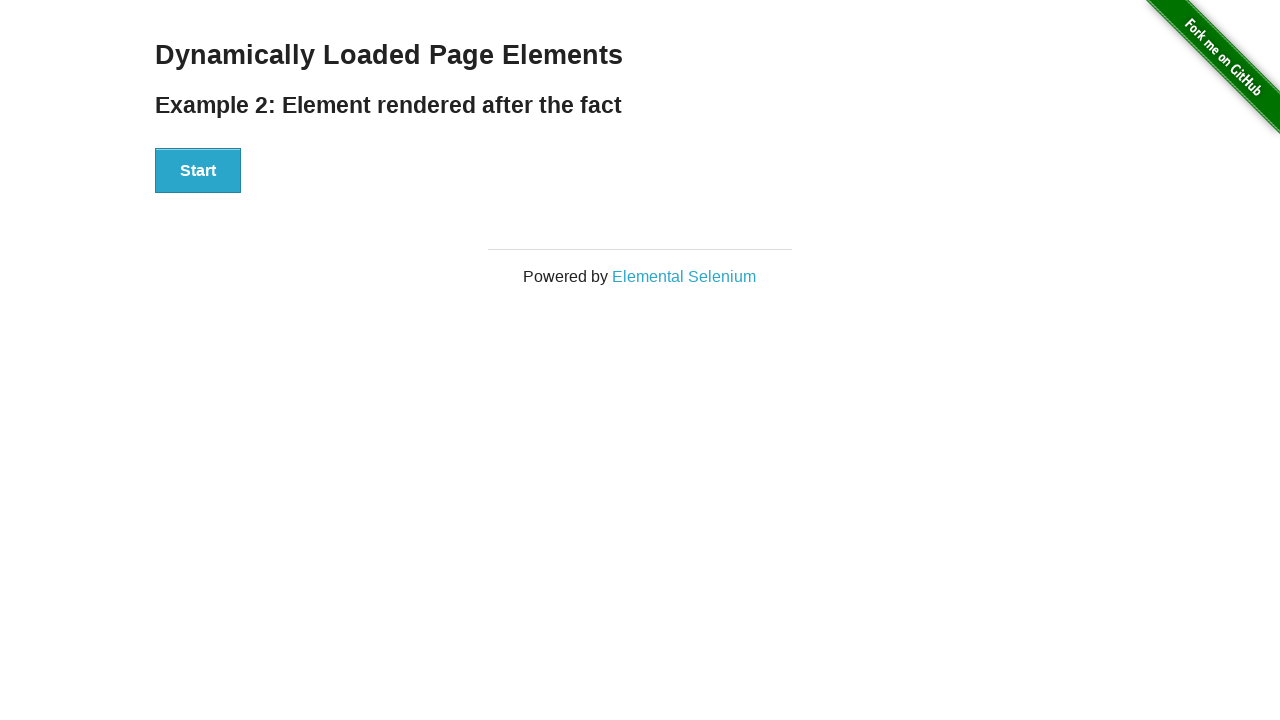

Clicked start button to trigger dynamic loading at (198, 171) on #start > button
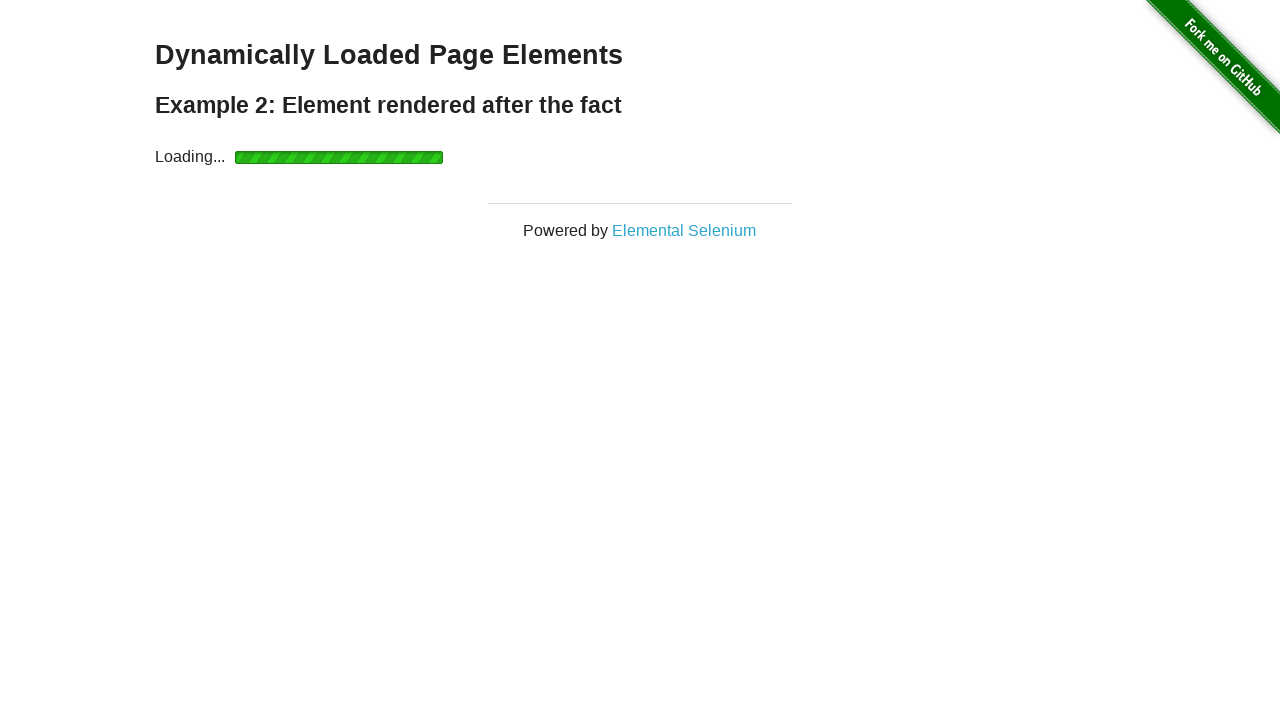

Hidden text element appeared after dynamic loading
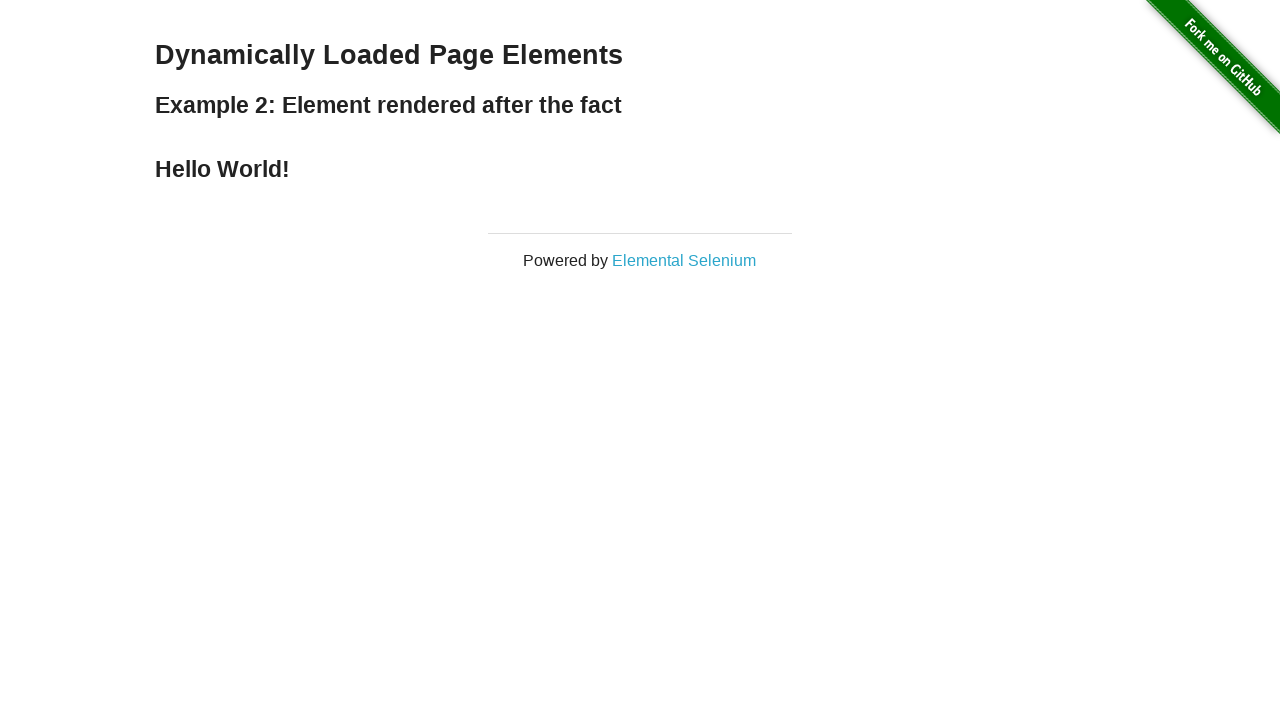

Retrieved hidden text content from loaded element
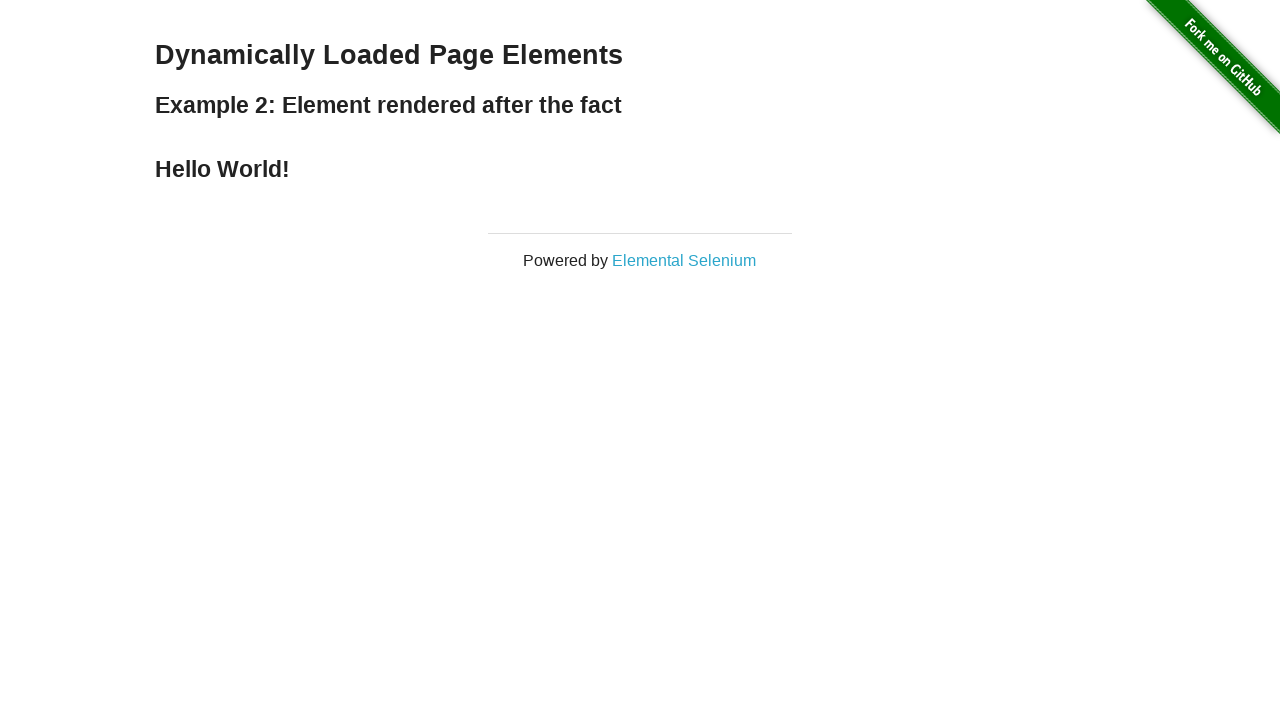

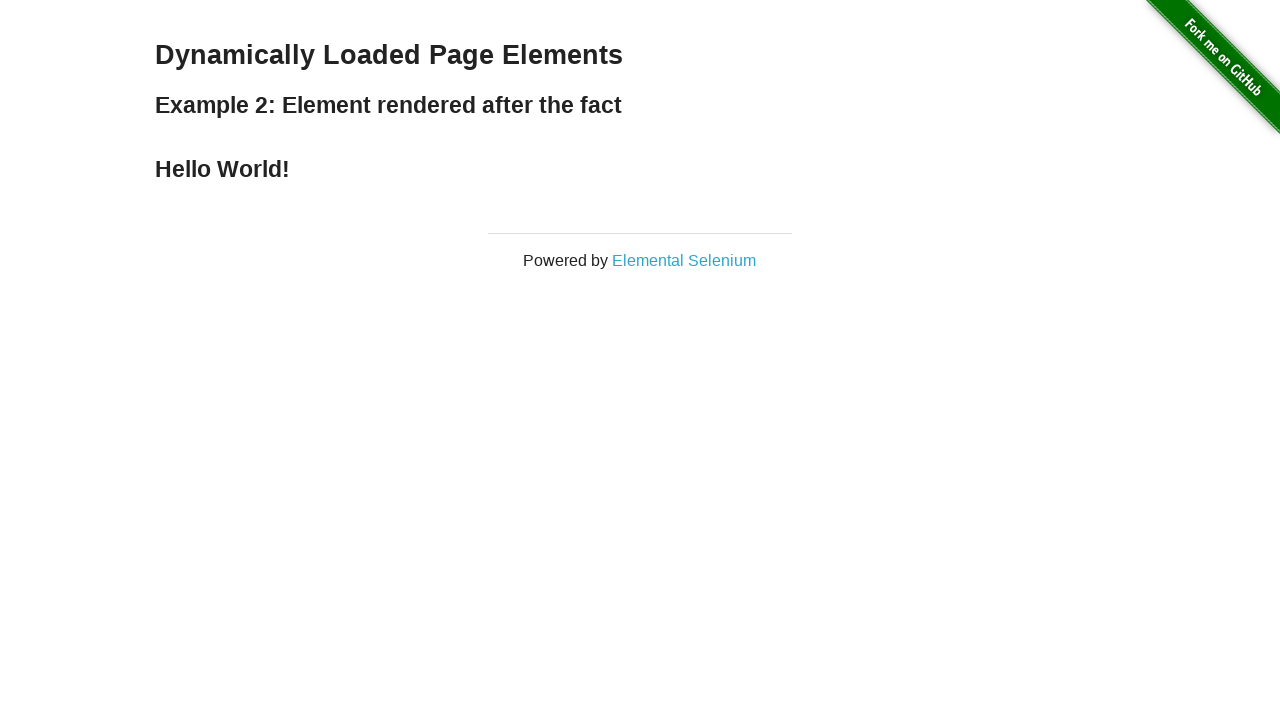